Tests multiple window handling by clicking a link that opens a new window, then switching to the newly opened window

Starting URL: http://the-internet.herokuapp.com/windows

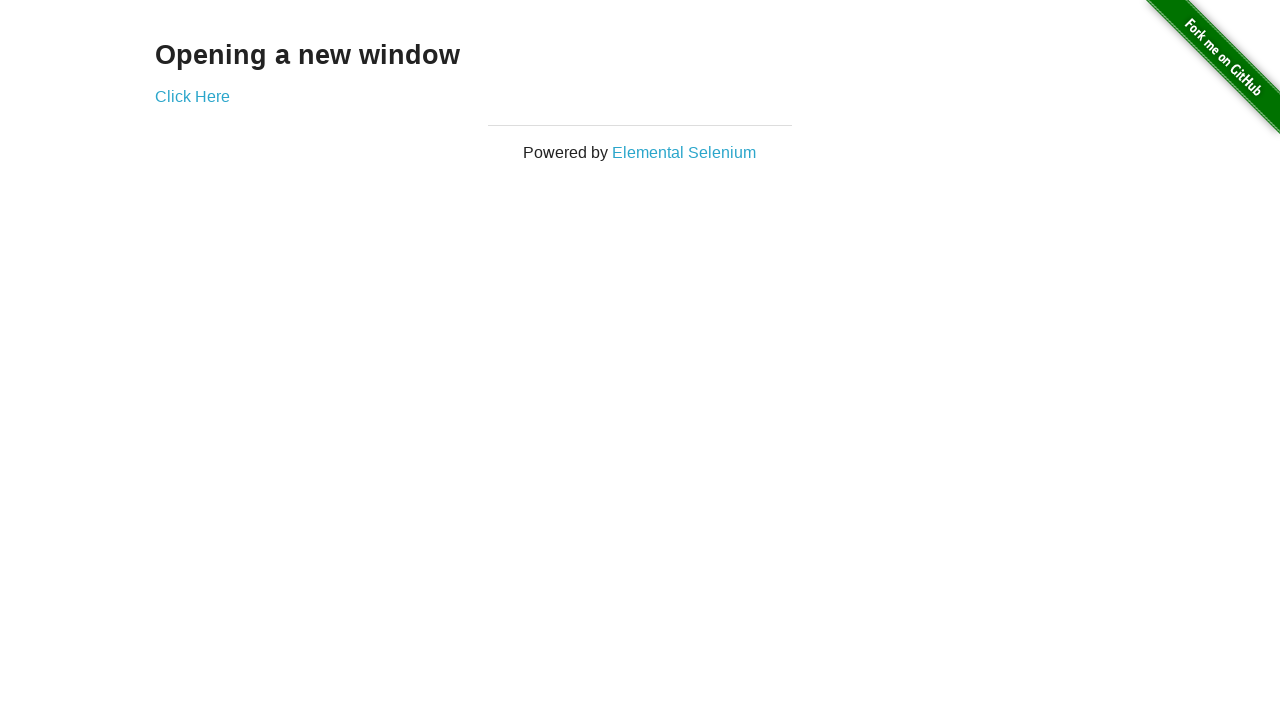

Clicked 'Click Here' link to open new window at (192, 96) on text=Click Here
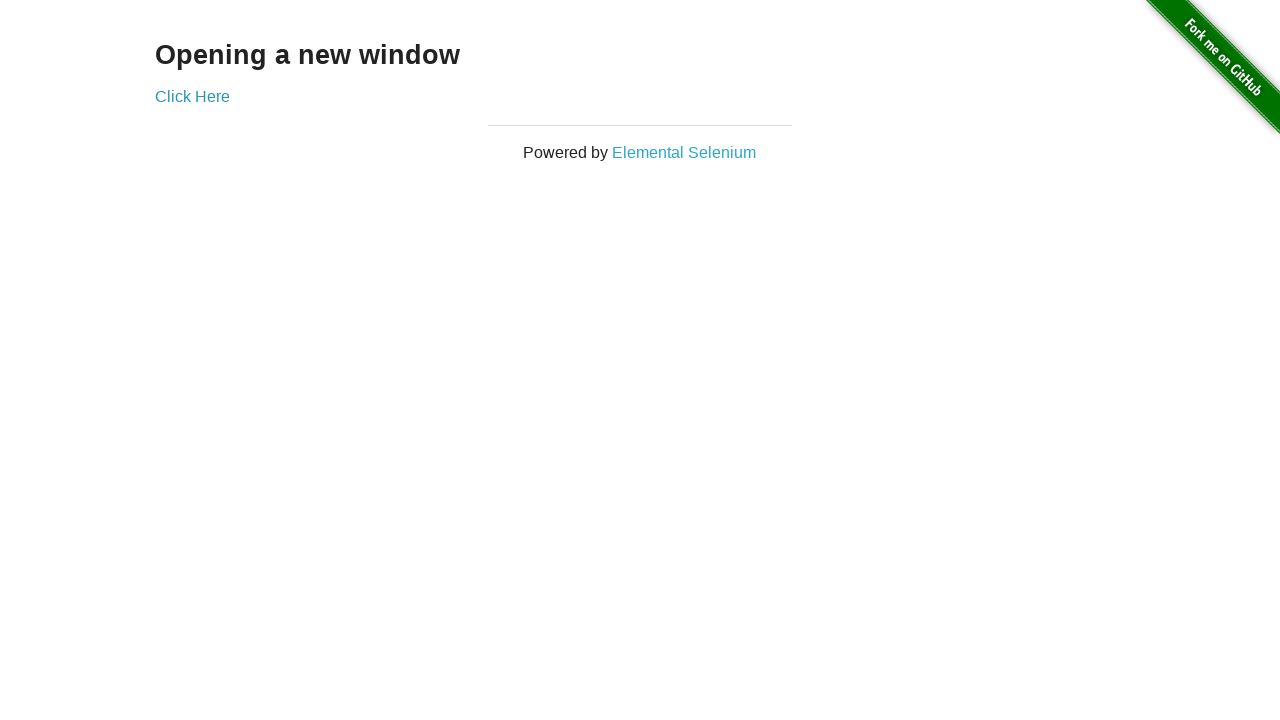

Captured newly opened window/page
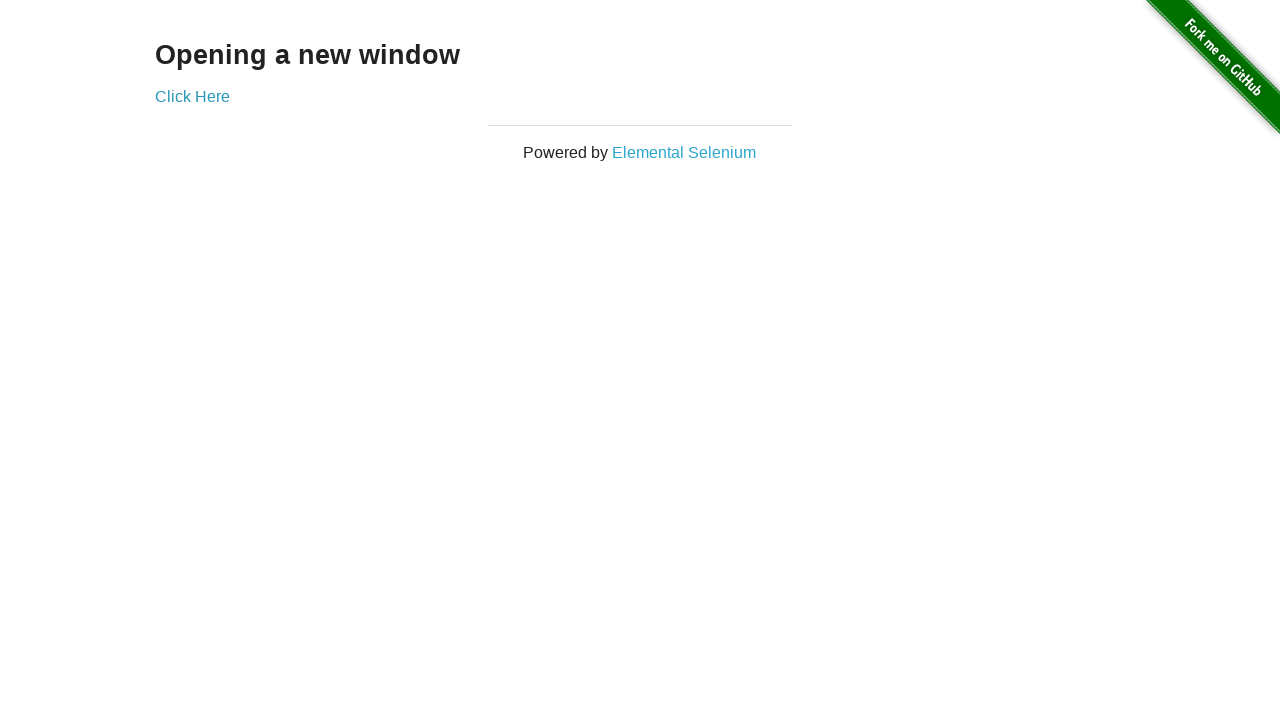

New page loaded successfully
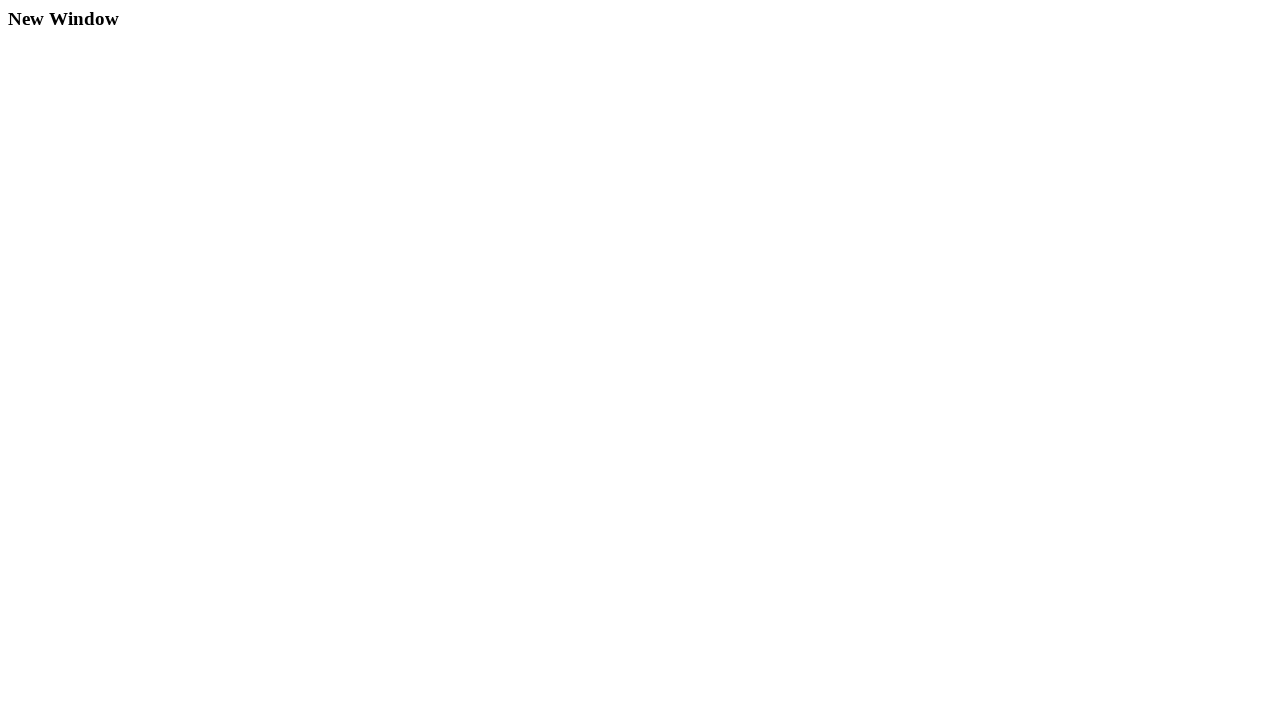

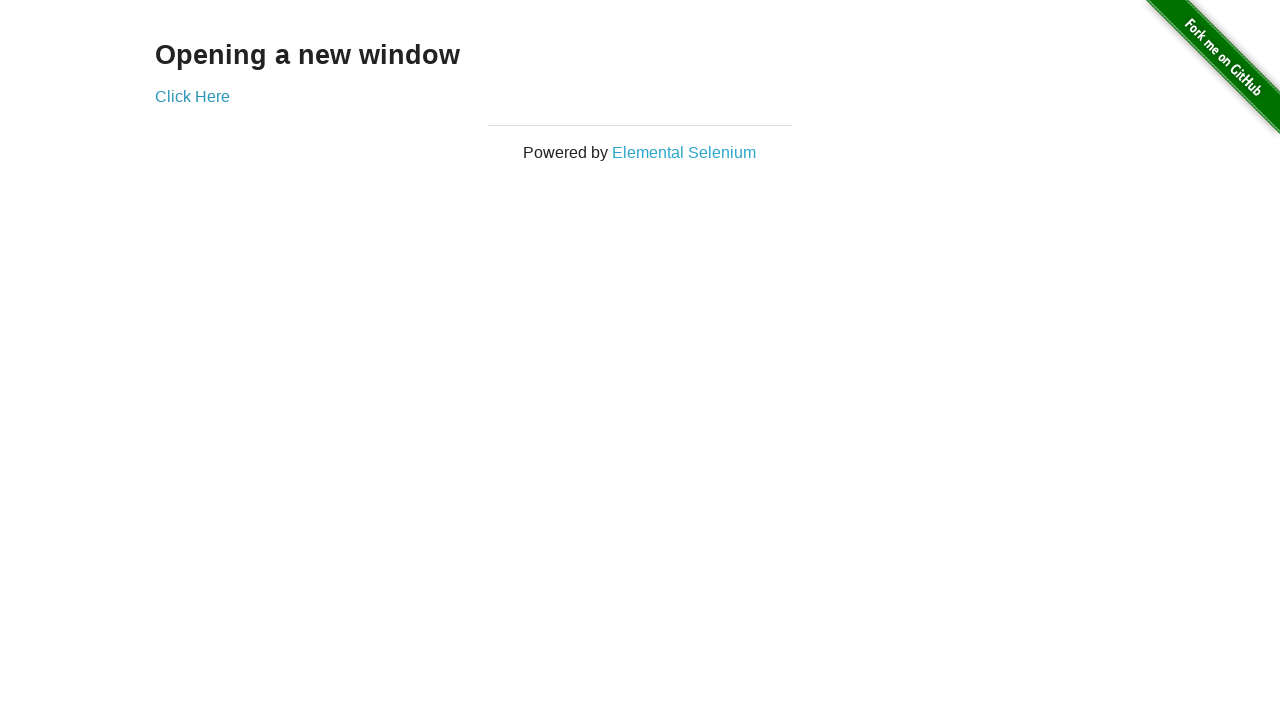